Tests Bootstrap alert component by clicking a button to change the alert message and verifying the text changes

Starting URL: https://ng-bootstrap.github.io/#/components/alert/examples

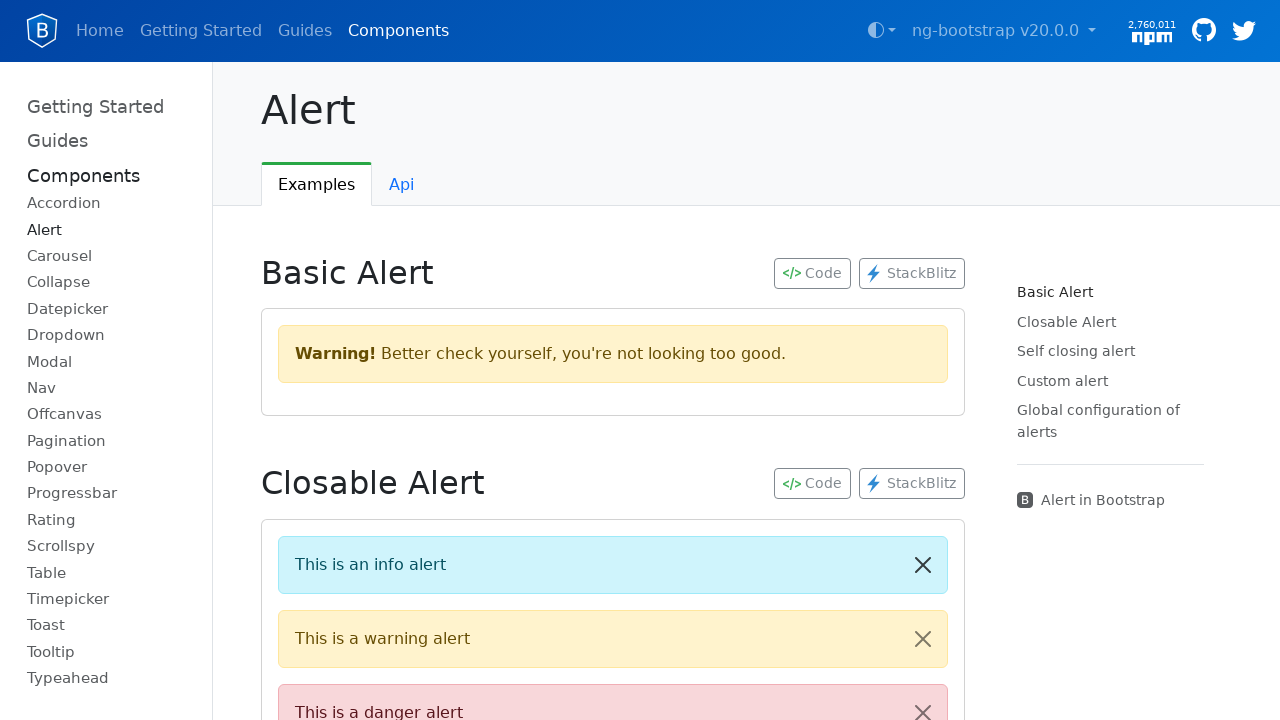

Clicked 'Change message' button at (360, 360) on xpath=//button[contains(text(),'Change message')]
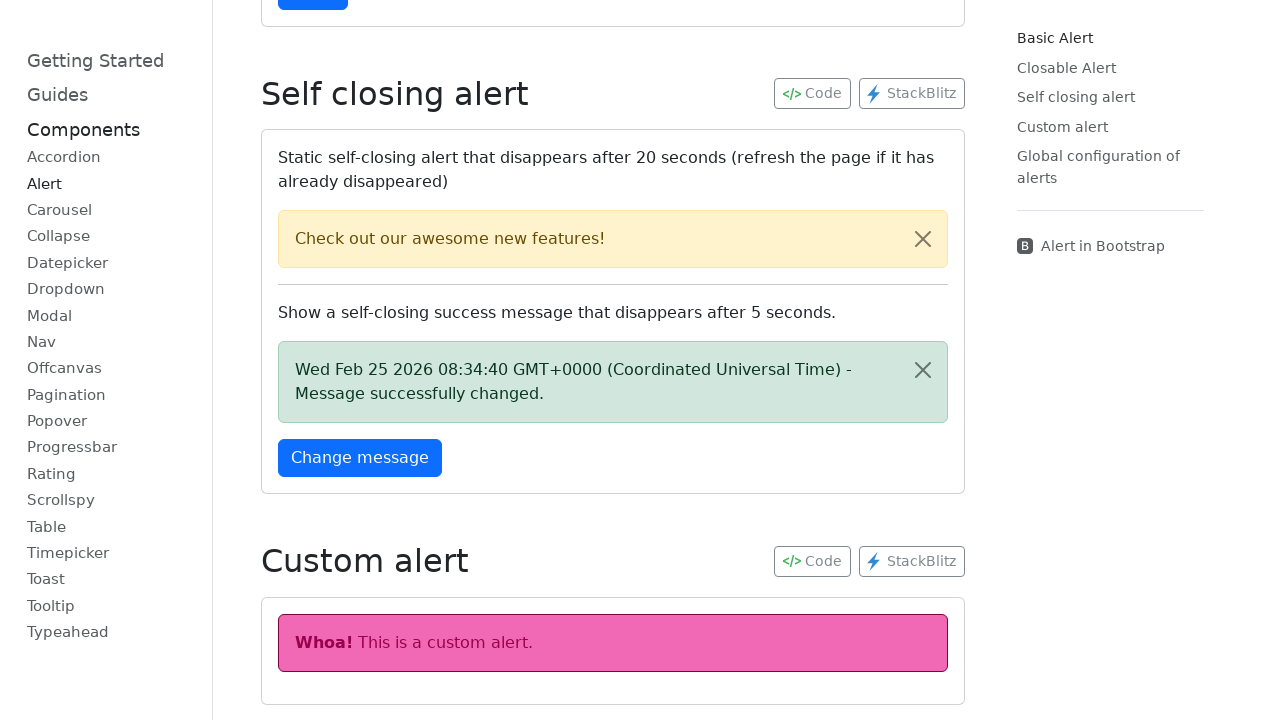

Alert with 'Message successfully changed' appeared
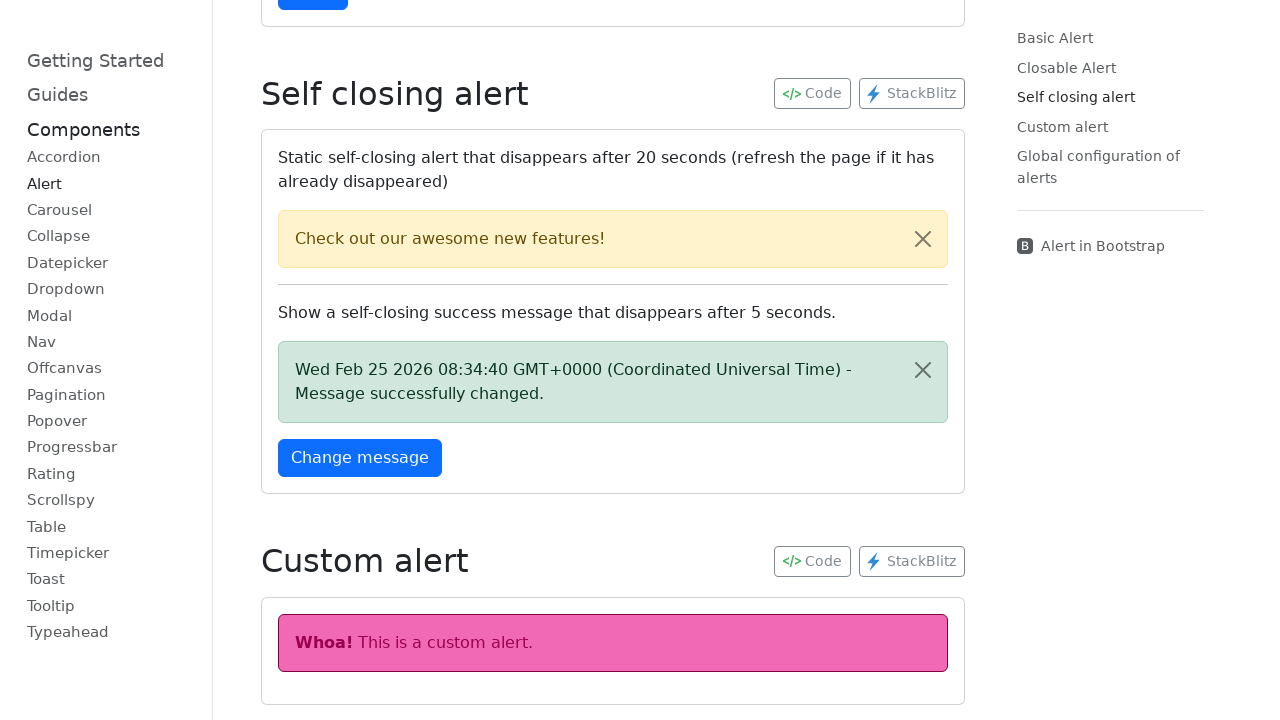

Retrieved alert text: 'Wed Feb 25 2026 08:34:40 GMT+0000 (Coordinated Universal Time) - Message successfully changed.'
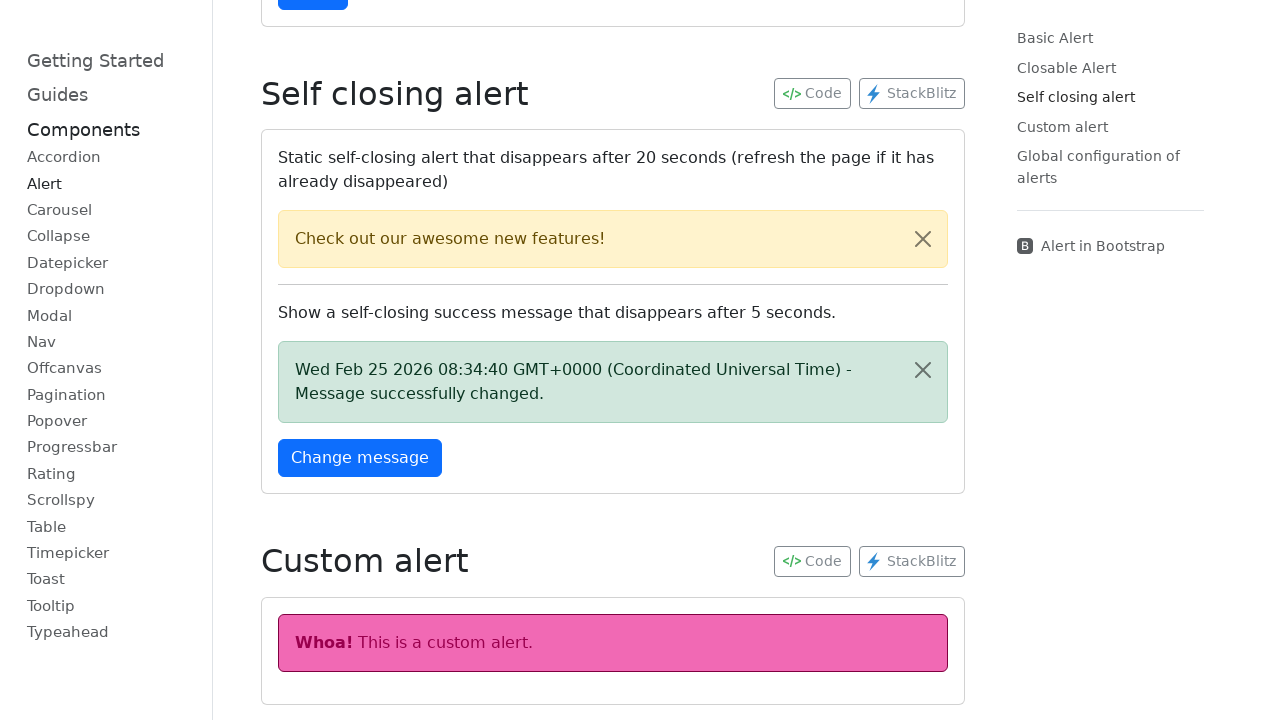

Waited 1 second
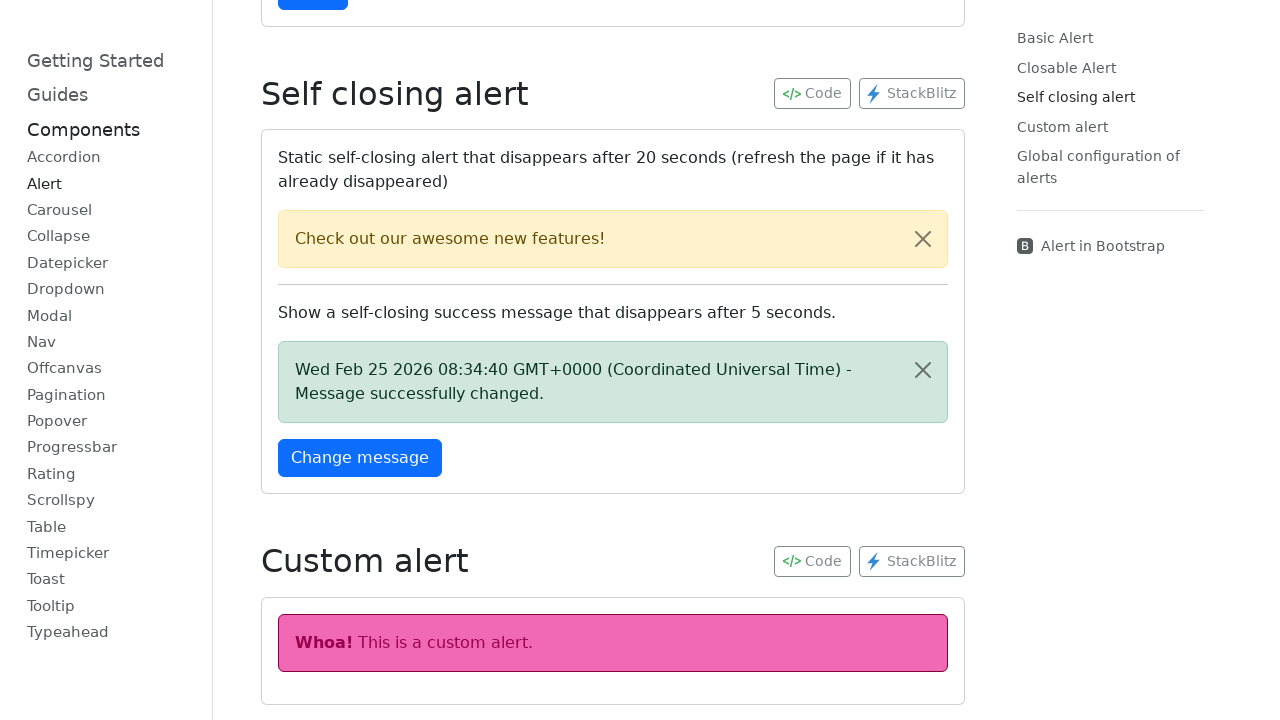

Clicked 'Change message' button again at (360, 458) on xpath=//button[contains(text(),'Change message')]
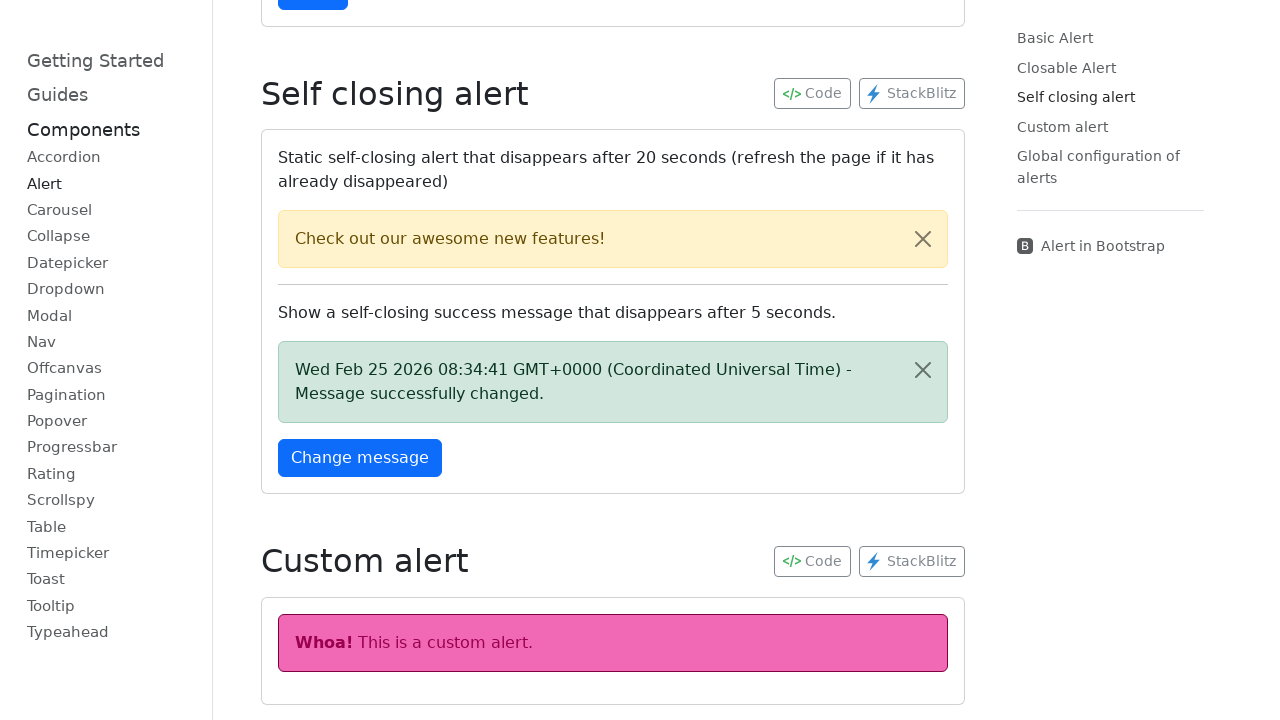

Alert with 'Message successfully changed' appeared again
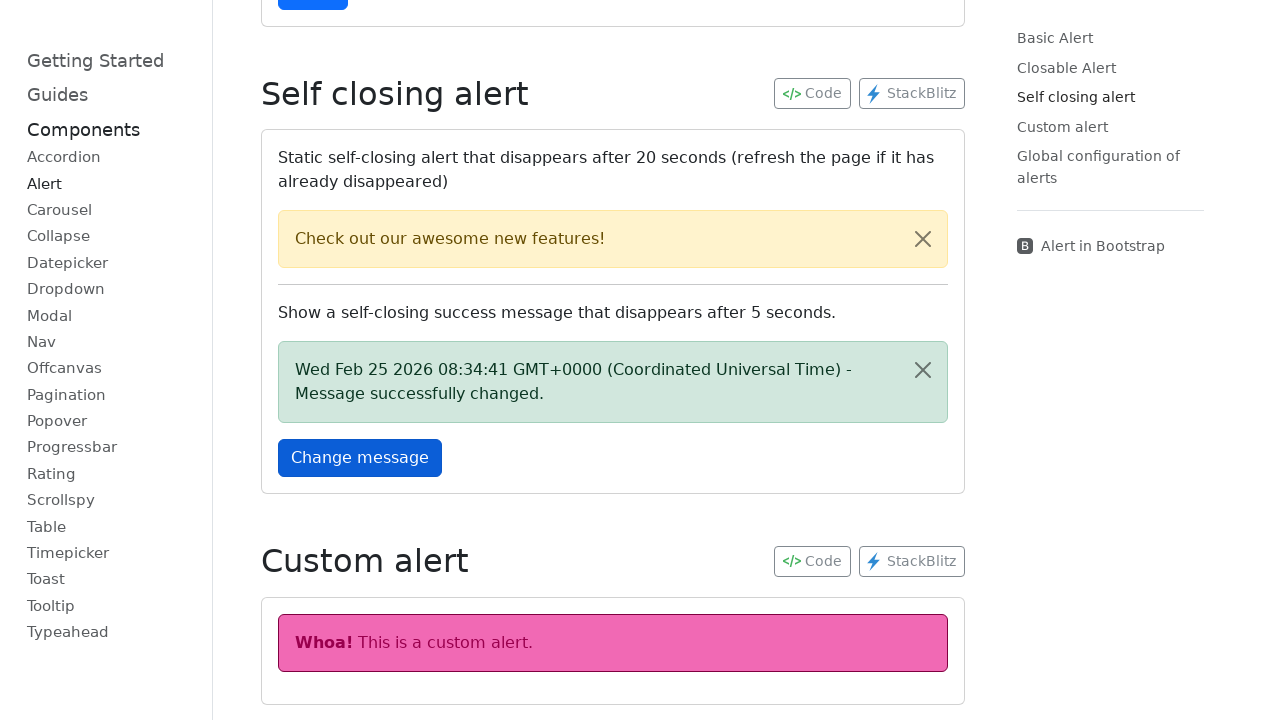

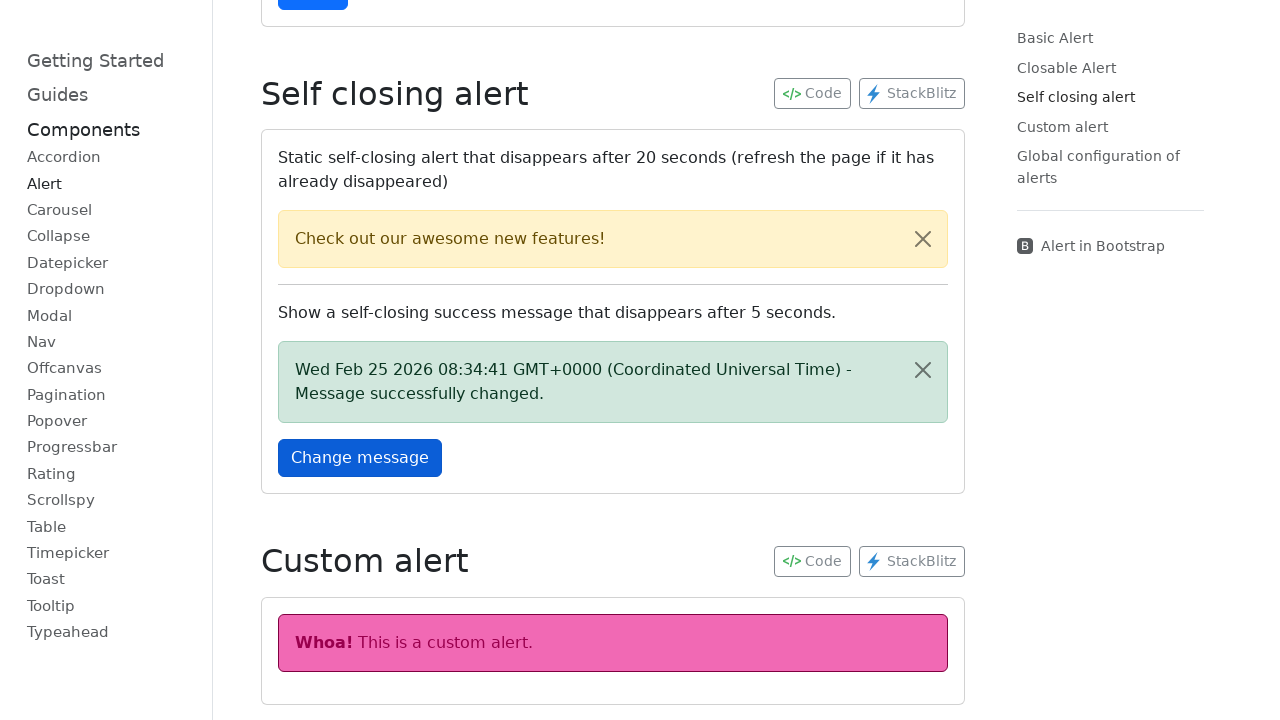